Tests customer search functionality in a banking application by first adding a new customer, then searching for that customer by name and verifying they appear in the results.

Starting URL: https://www.globalsqa.com/angularJs-protractor/BankingProject/#/manager

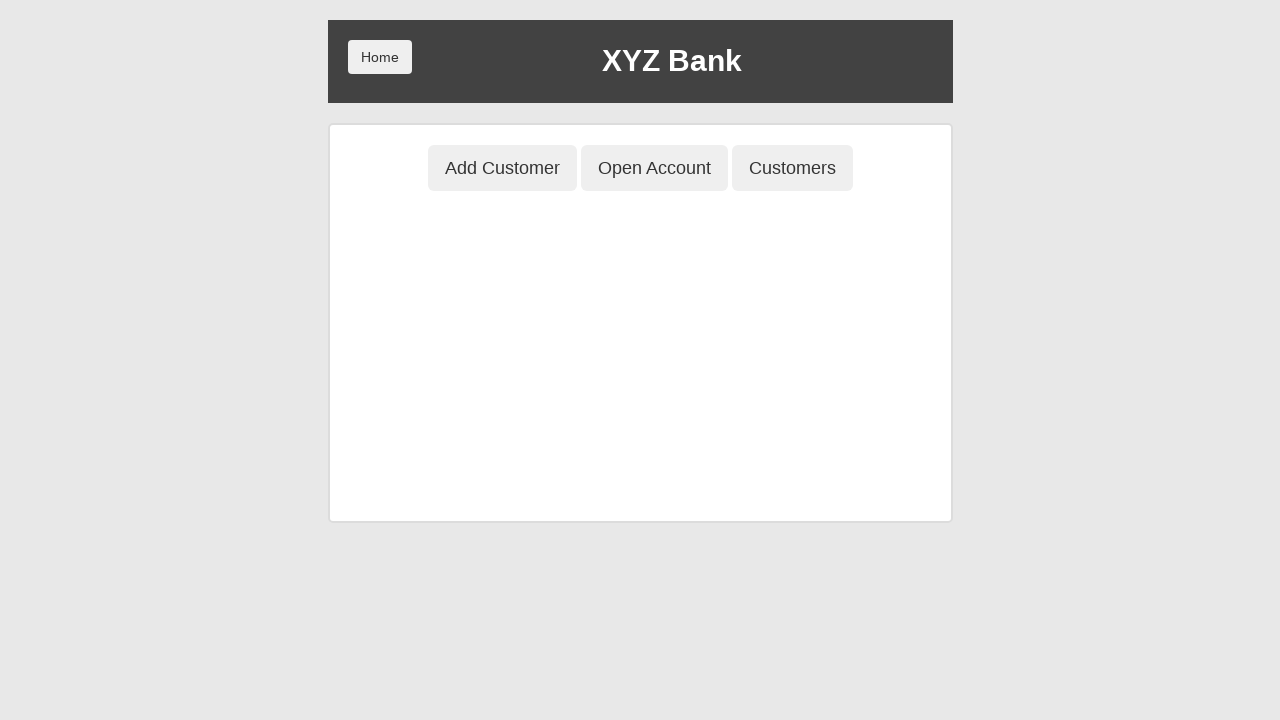

Clicked on 'Add Customer' tab at (502, 168) on button[ng-class='btnClass1']
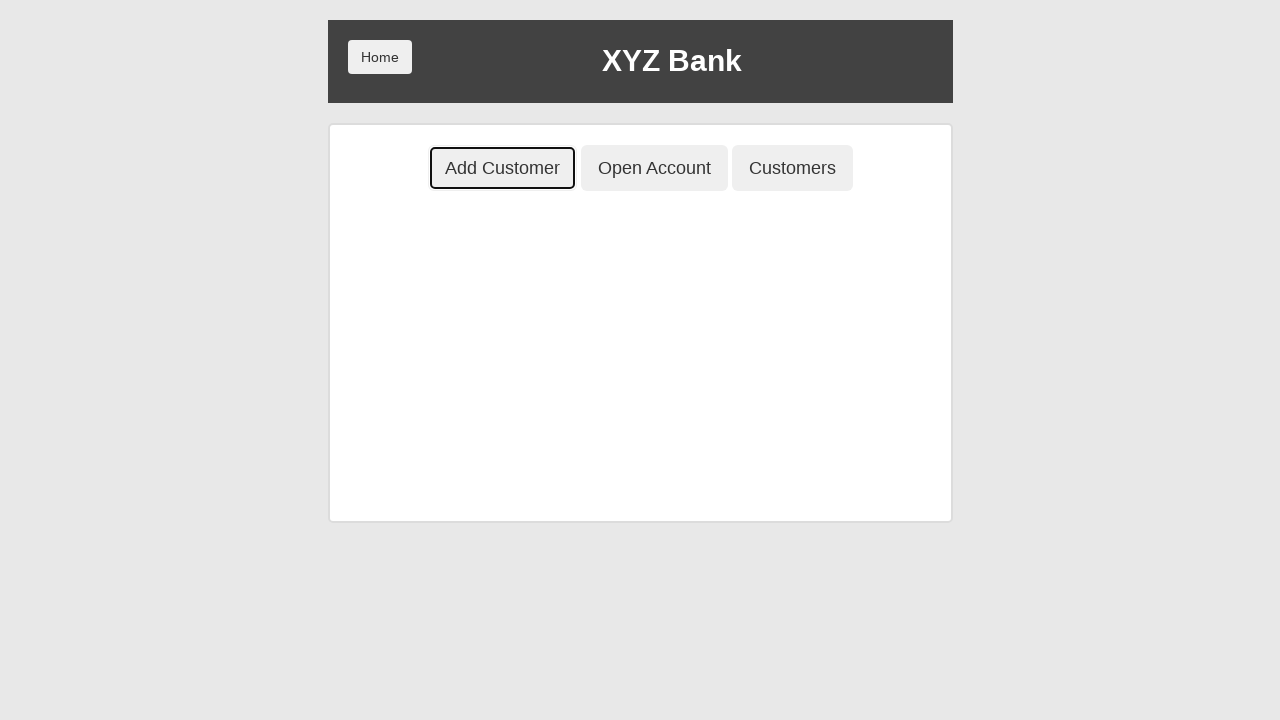

Entered first name 'Imran' on input[ng-model='fName']
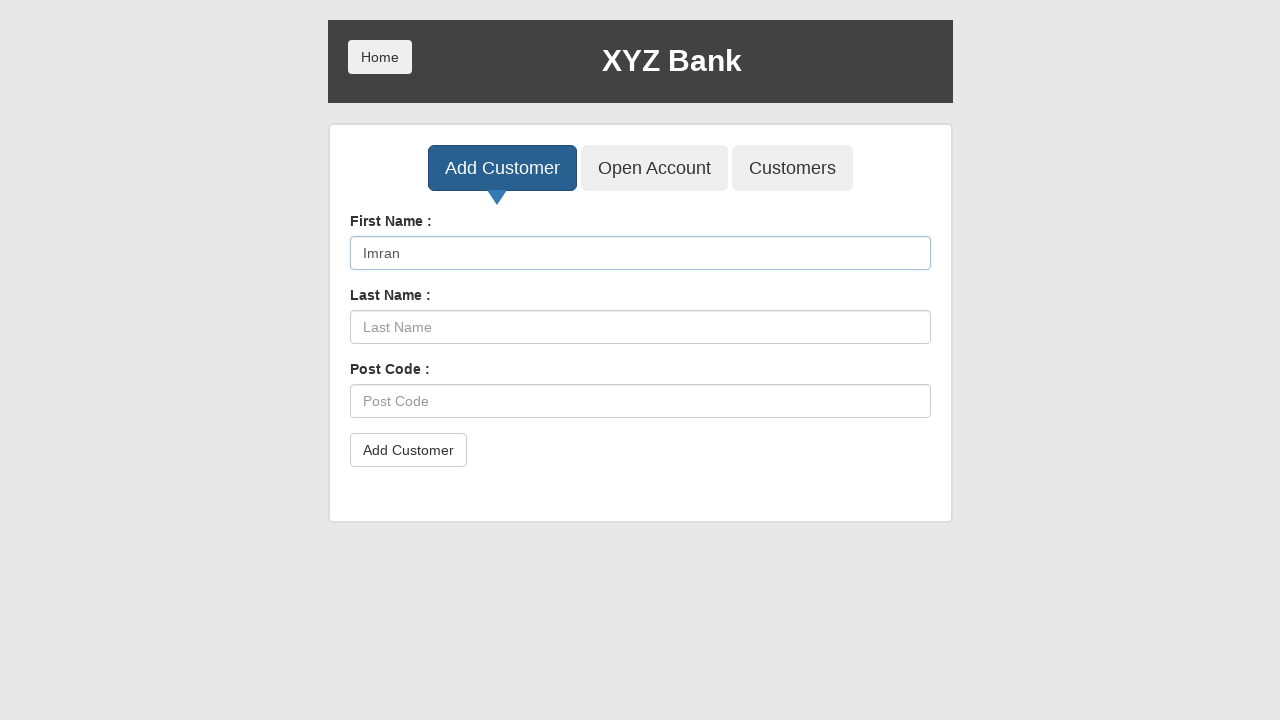

Entered last name 'Tepsurkaev' on input[ng-model='lName']
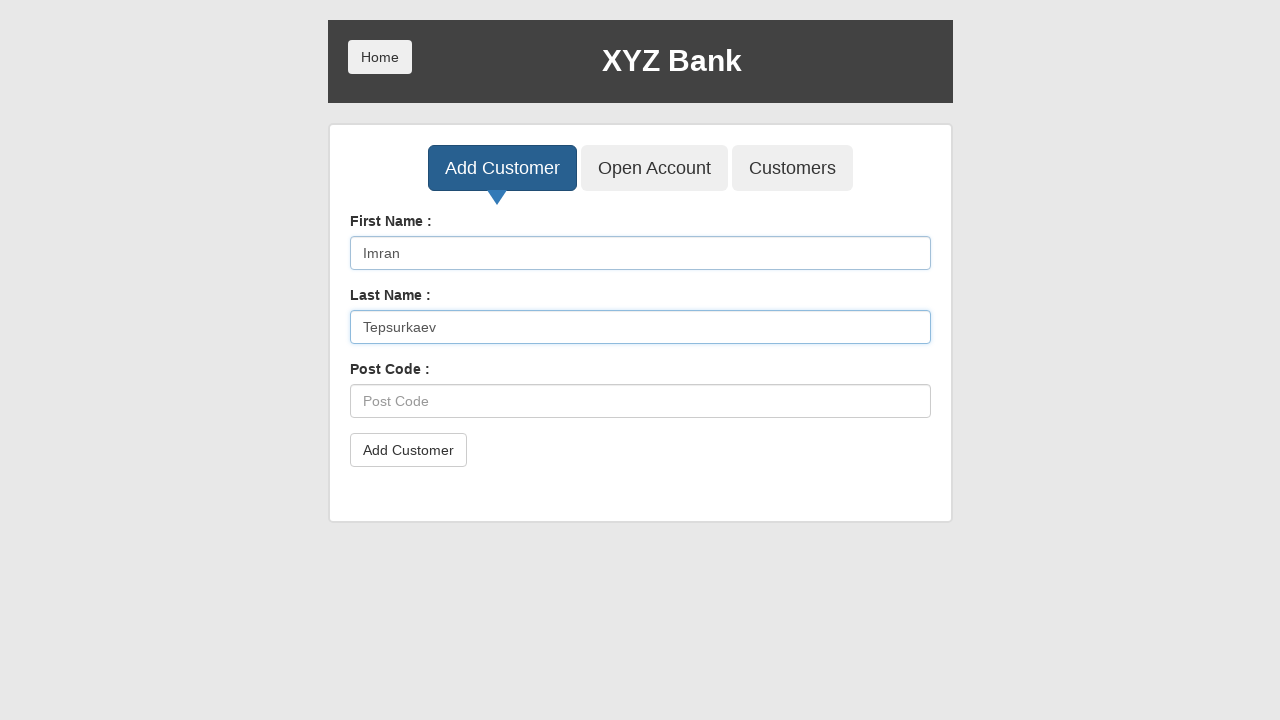

Entered postal code 'E585IB' on input[ng-model='postCd']
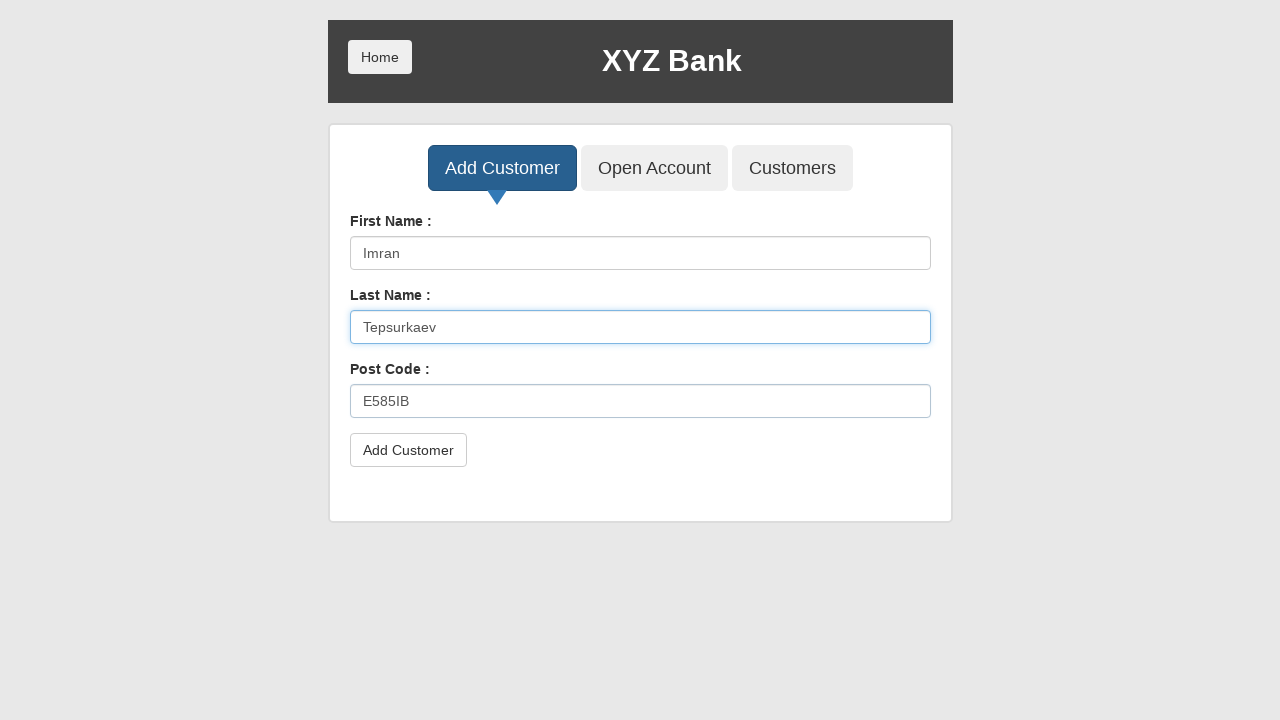

Clicked 'Add Customer' submit button at (408, 450) on button[type='submit']
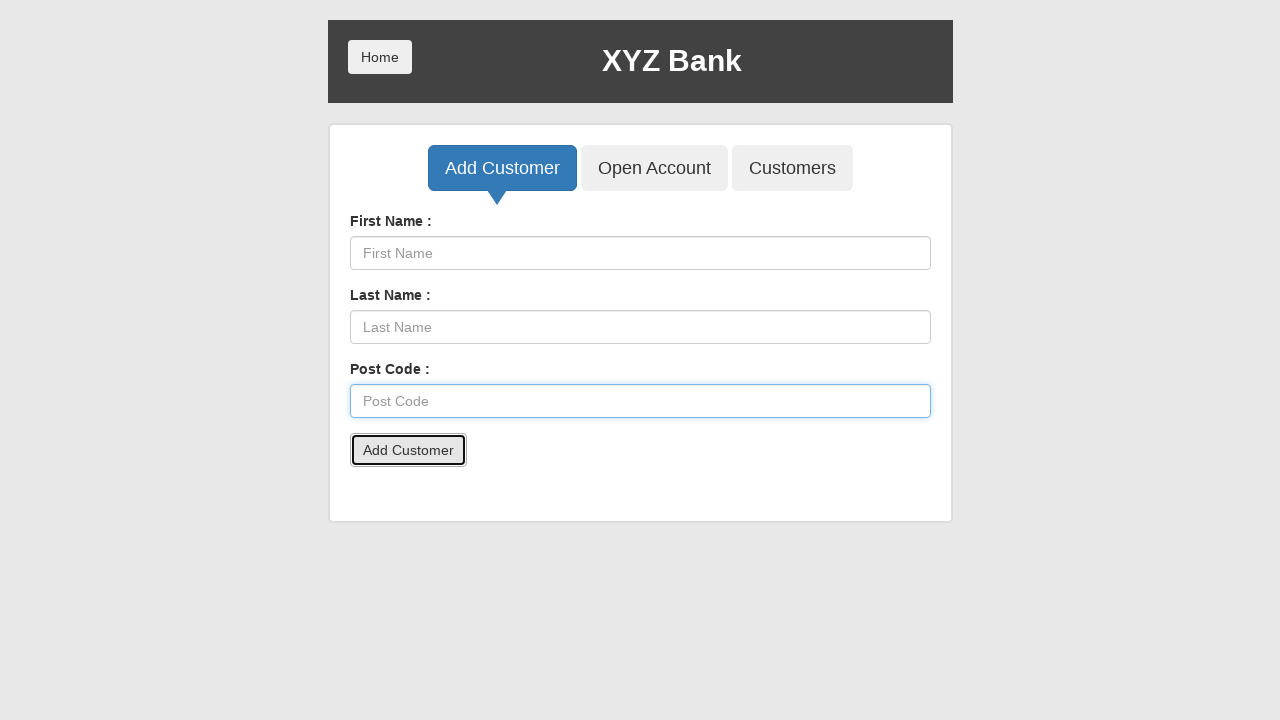

Accepted confirmation alert
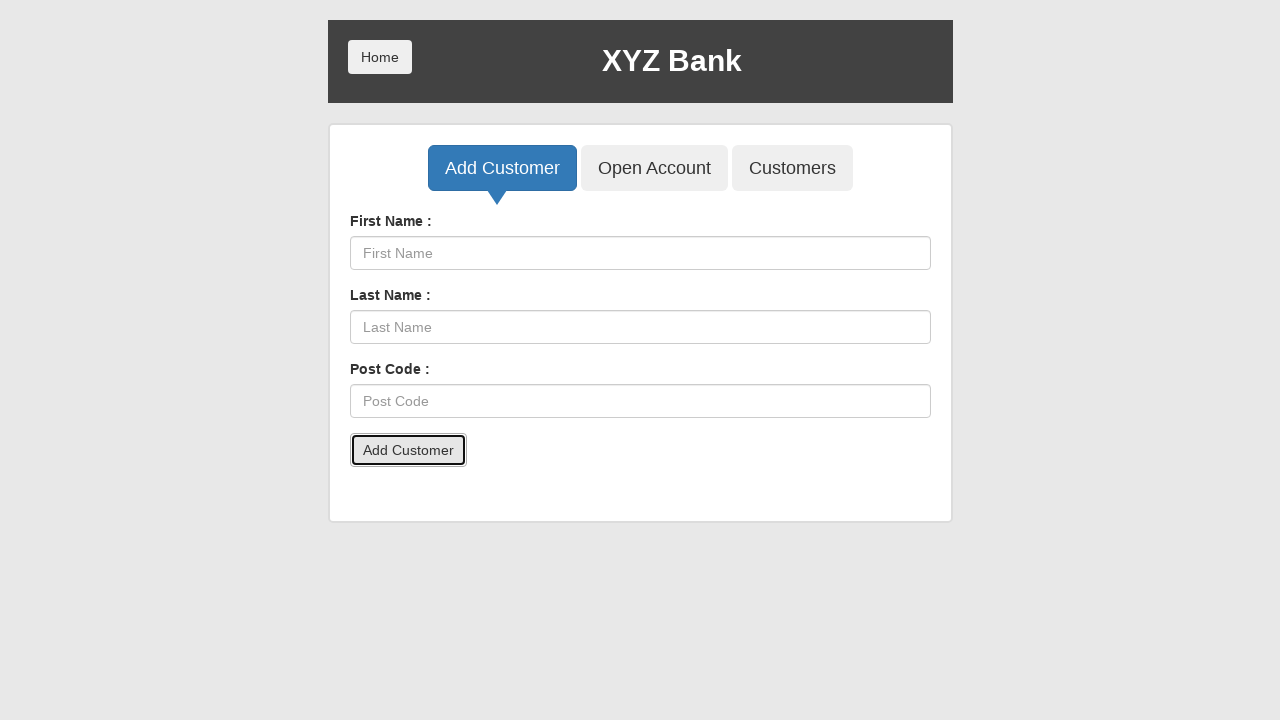

Waited for alert handling to complete
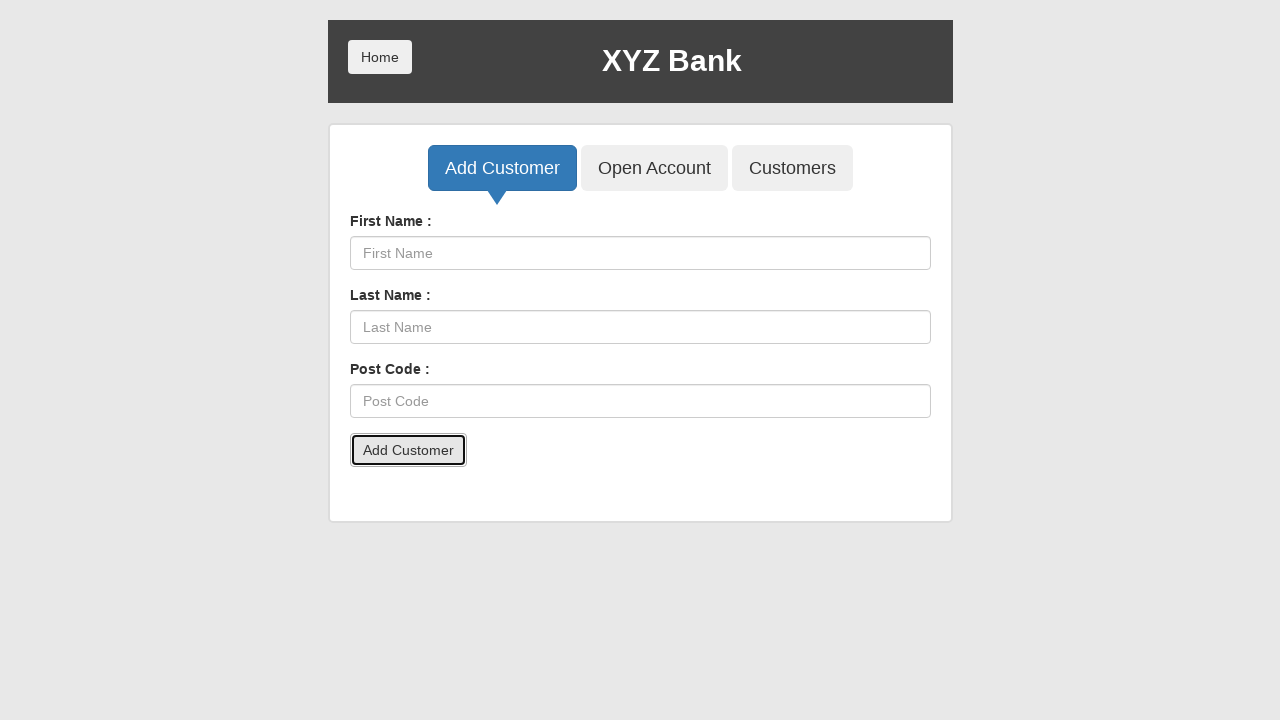

Clicked on 'Customers' tab at (792, 168) on button[ng-class='btnClass3']
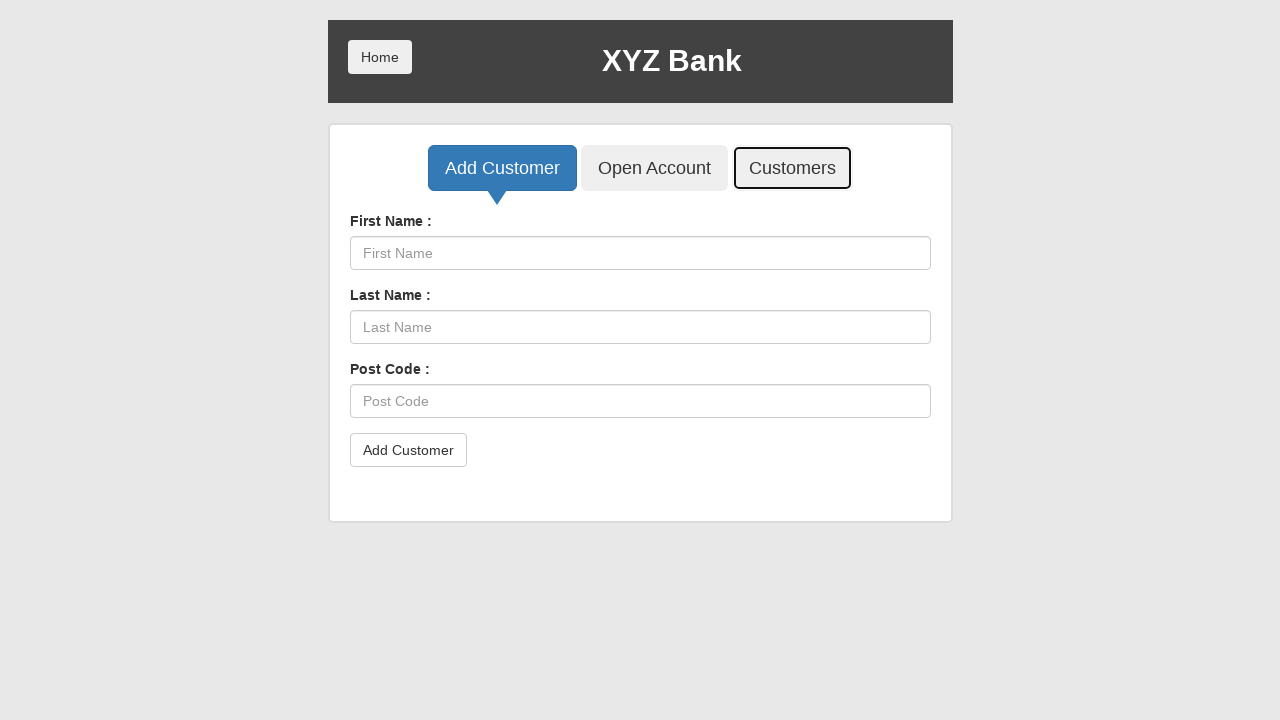

Entered 'Imran' in customer search field on input[ng-model='searchCustomer']
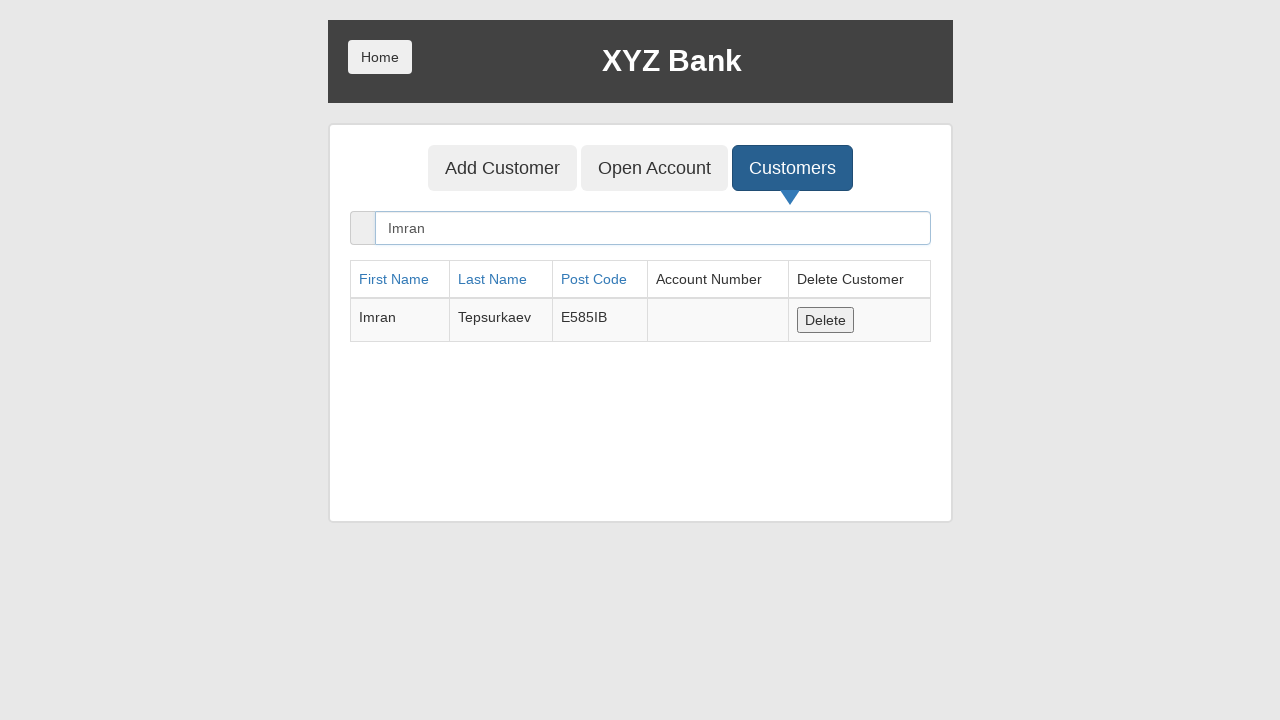

Verified that customer 'Imran' appears in search results
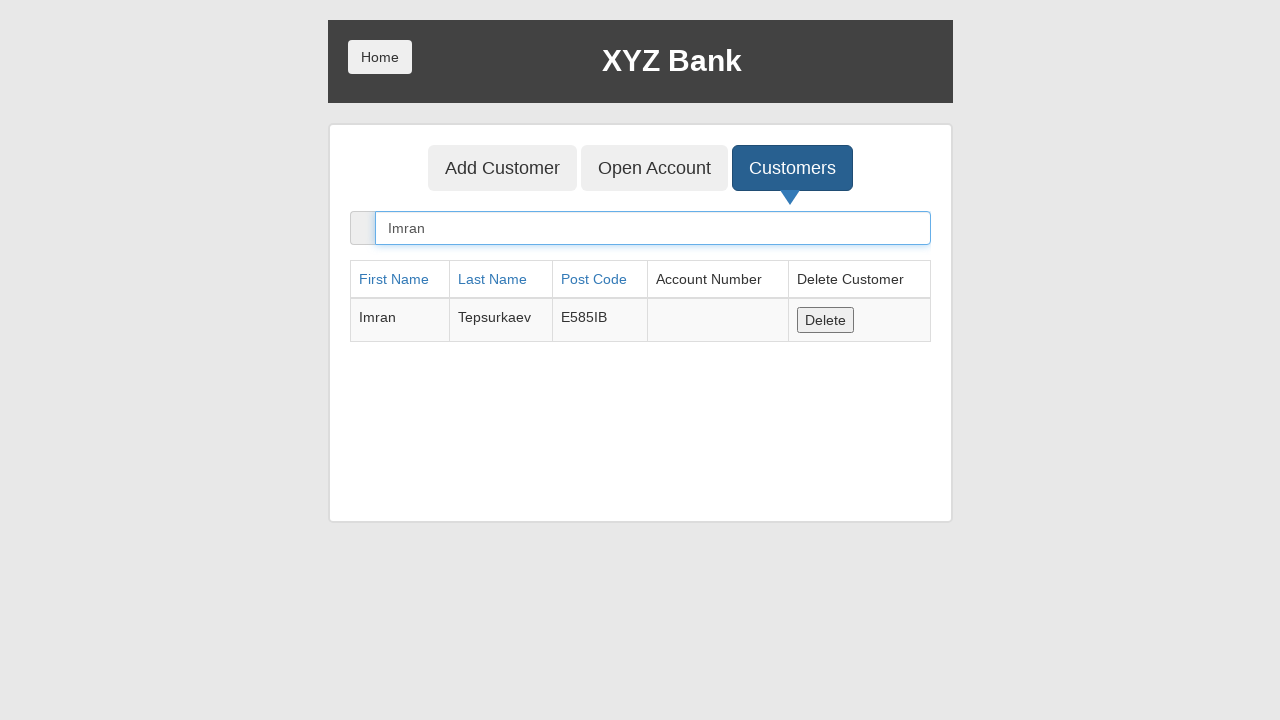

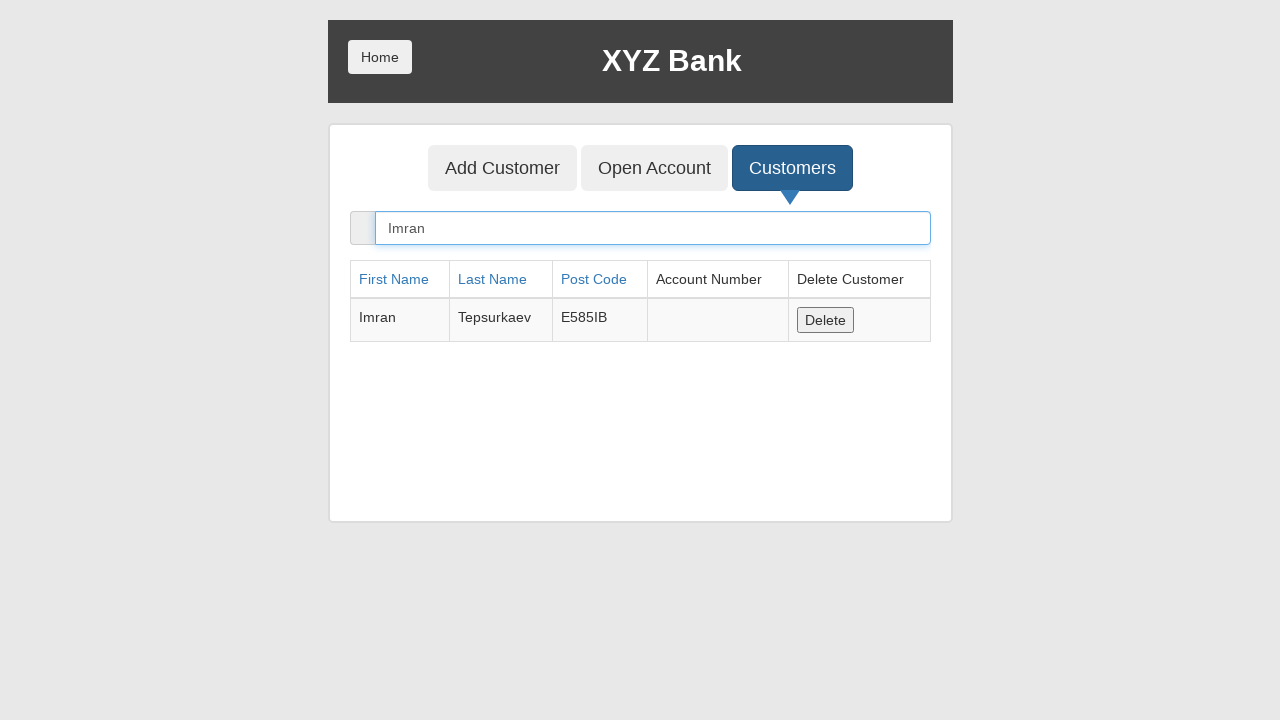